Tests double-click functionality by double-clicking a button and verifying the expected text appears.

Starting URL: https://automationfc.github.io/basic-form/index.html

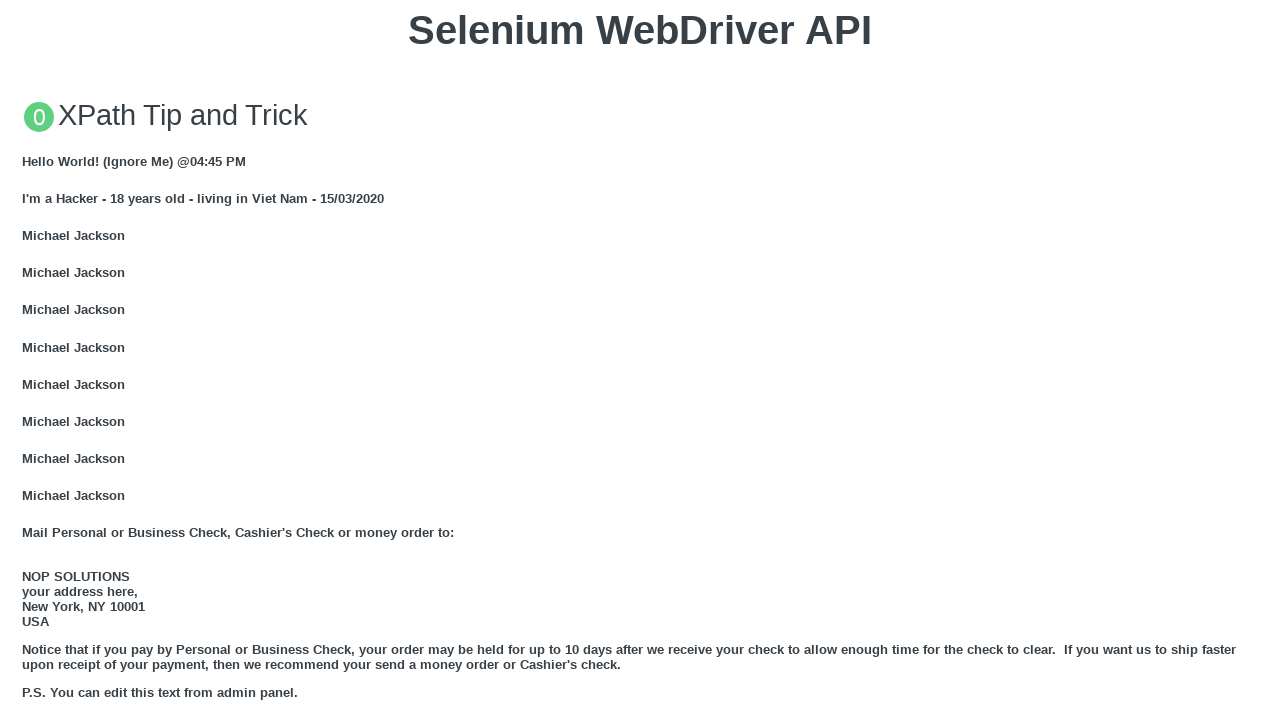

Double-clicked the 'Double click me' button at (640, 361) on xpath=//button[text()='Double click me']
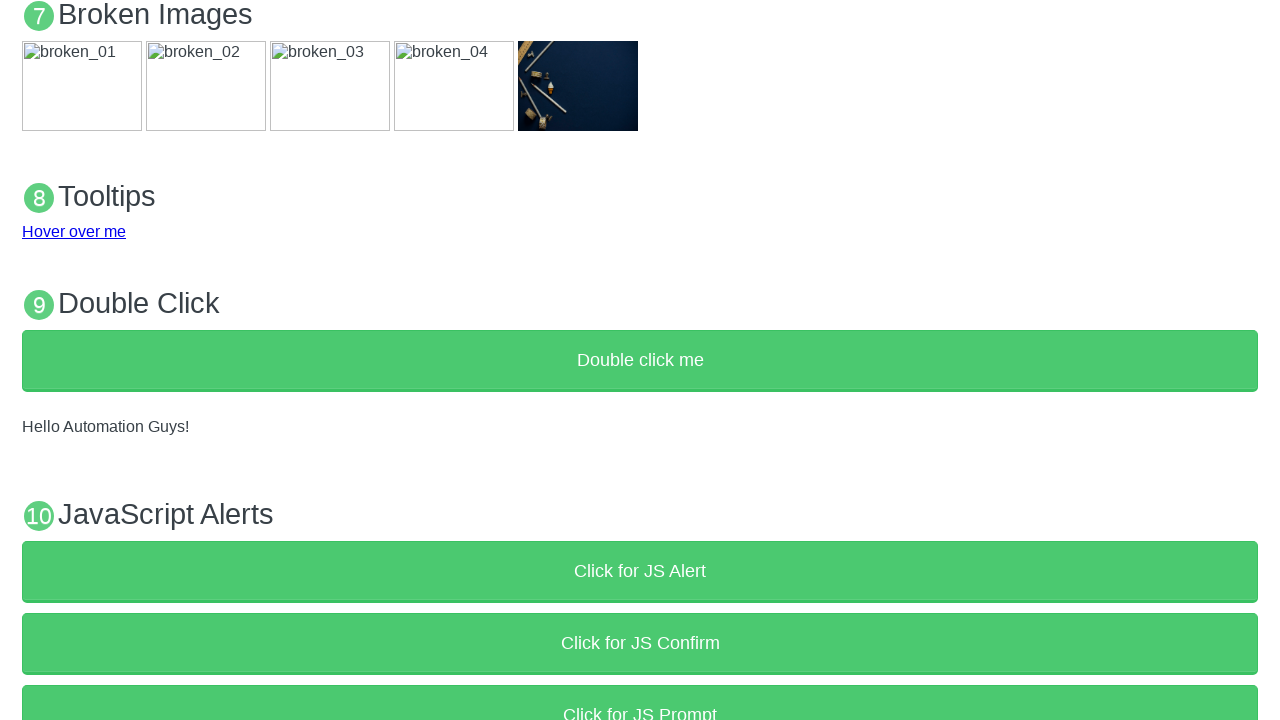

Verified that 'Hello Automation Guys!' text appeared in the demo element
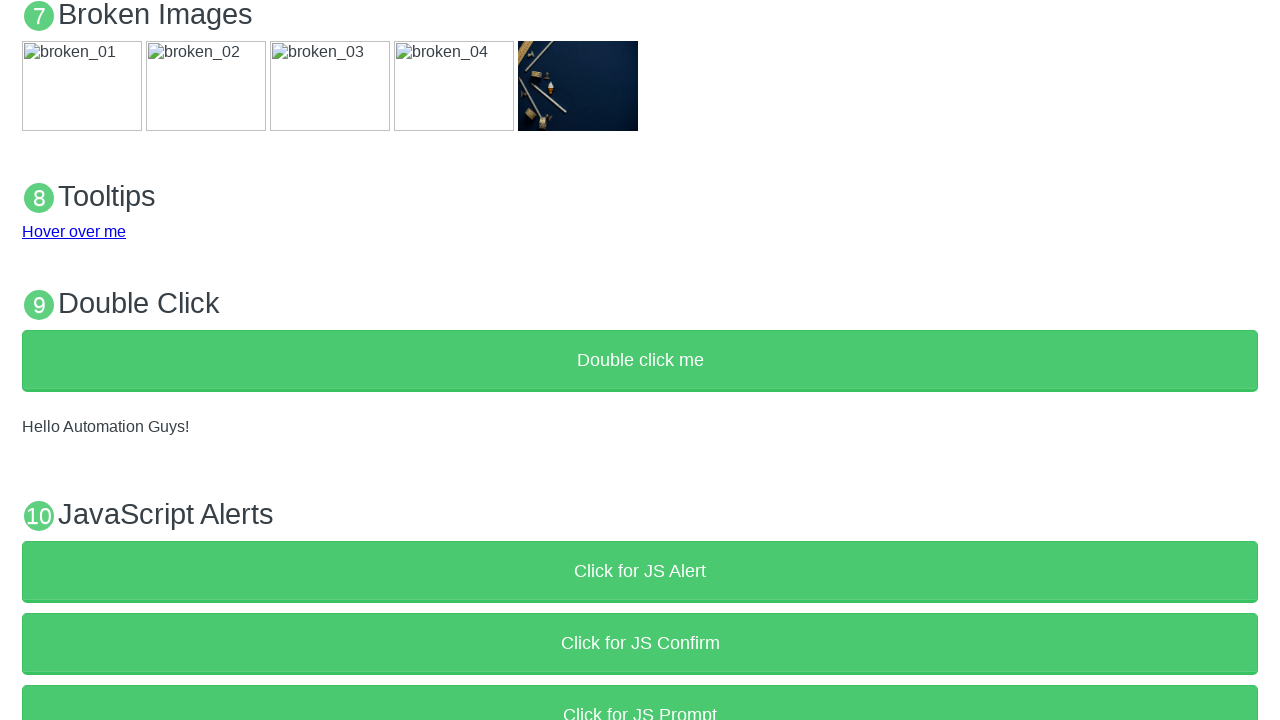

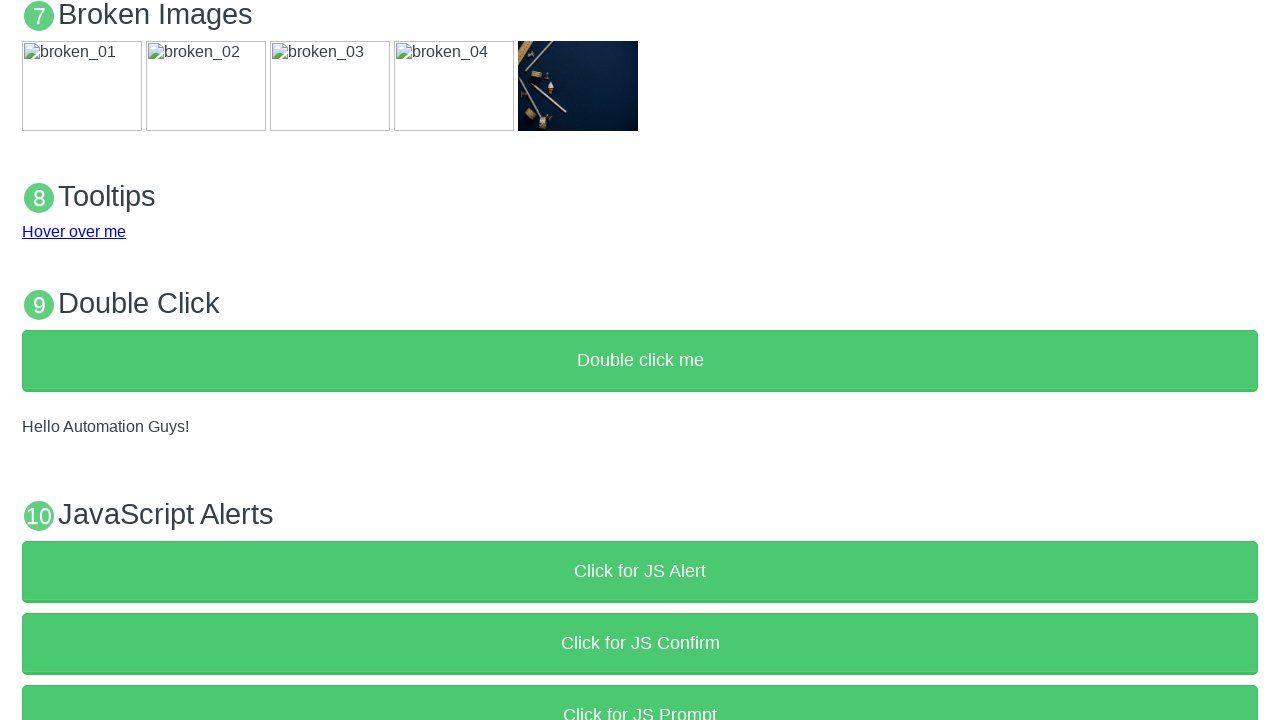